Tests the account registration form on UIBank demo site by filling in personal information fields including name, title, gender, employment status, date of birth, marital status, dependents, and account credentials.

Starting URL: https://uibank.uipath.com/register-account

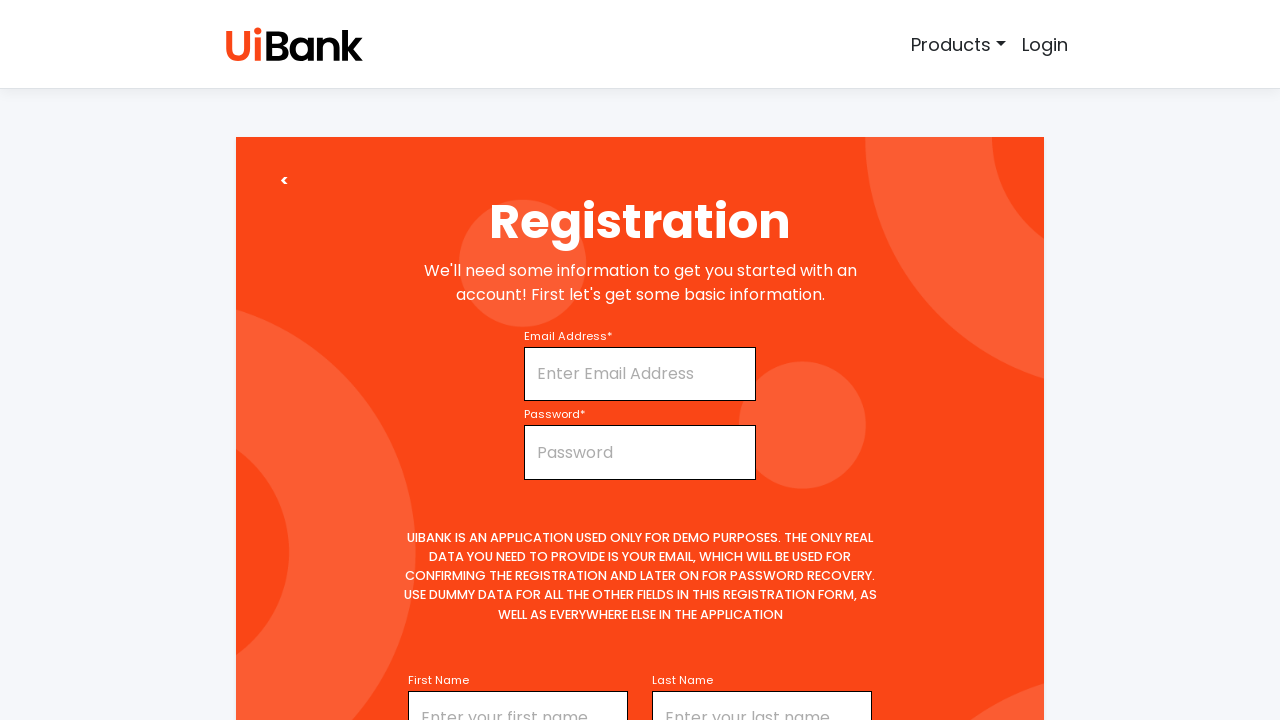

Filled first name field with 'Marcus' on input#firstName
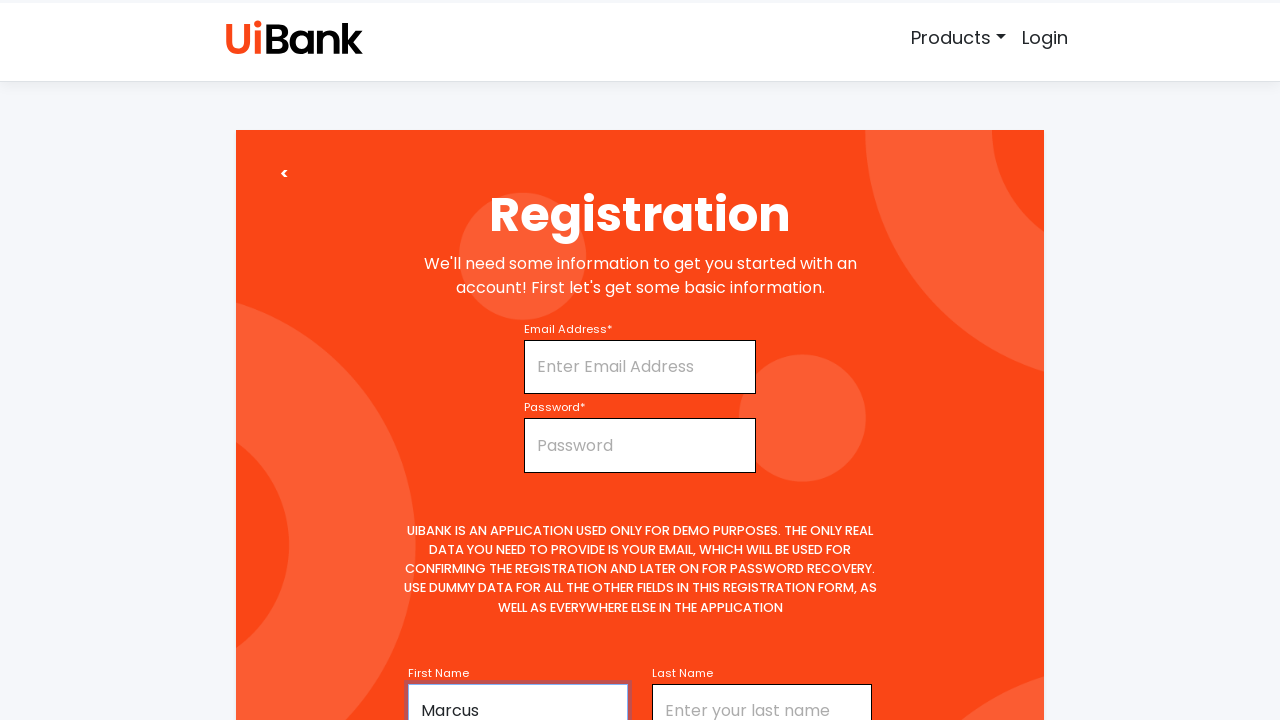

Selected 'Mr' from title dropdown on select#title
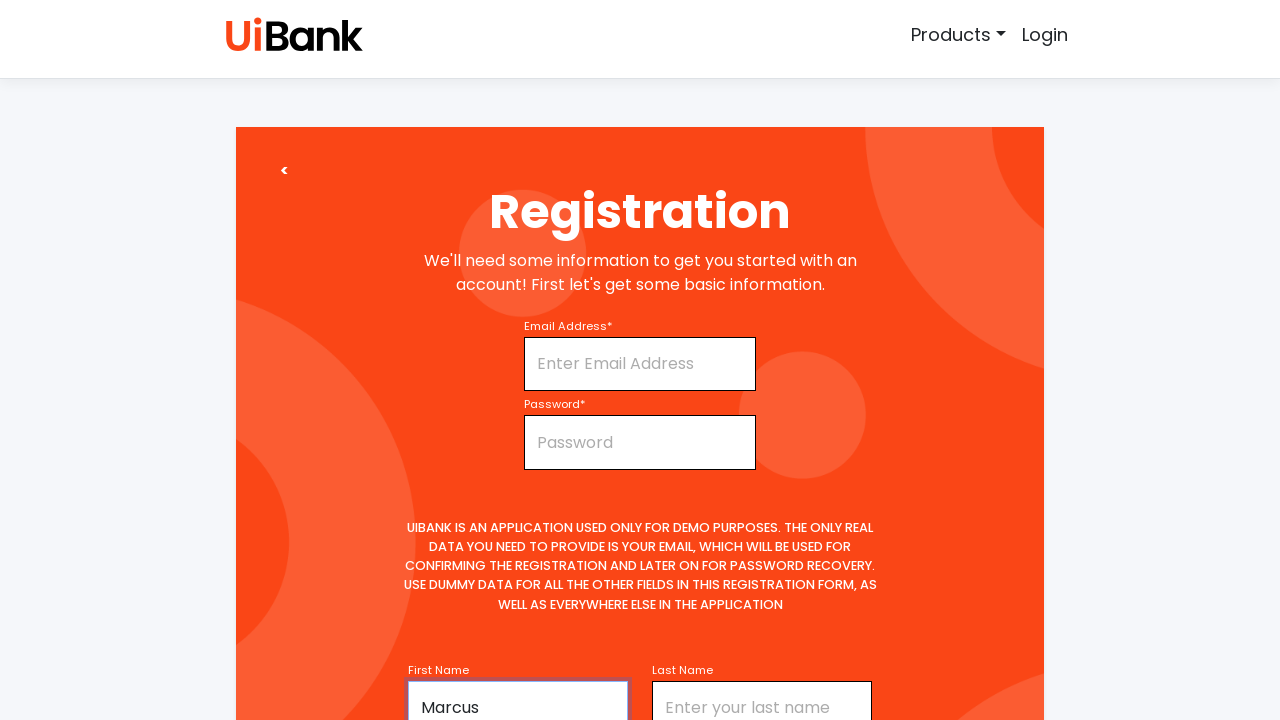

Selected 'Male' from gender dropdown on select#sex
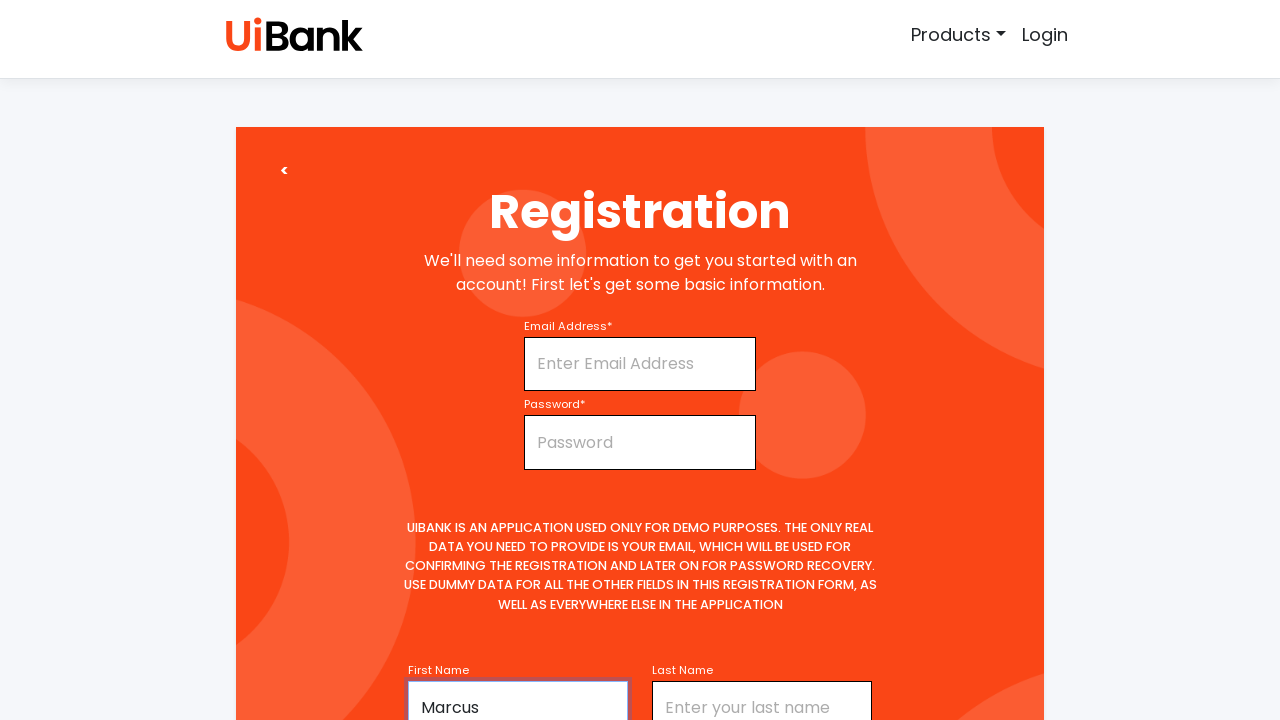

Selected 'Full-time' from employment status dropdown on select#employmentStatus
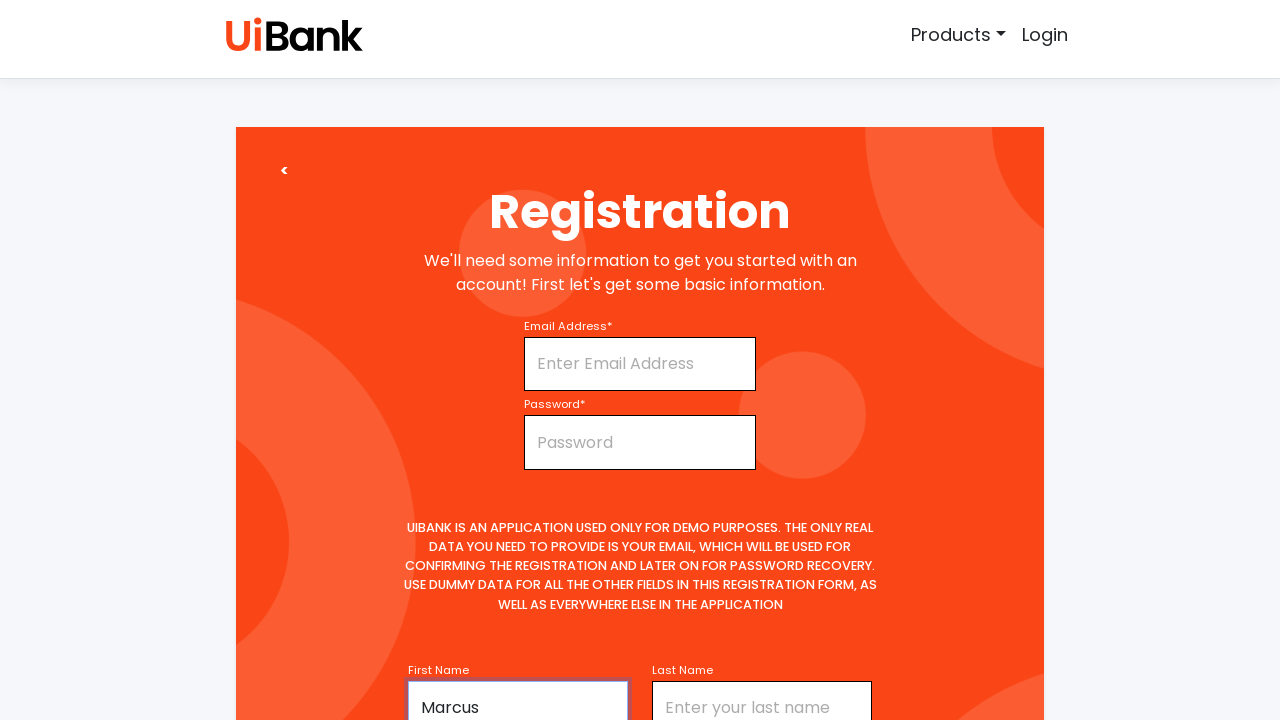

Filled date of birth field with '15/03/1998' on input#age
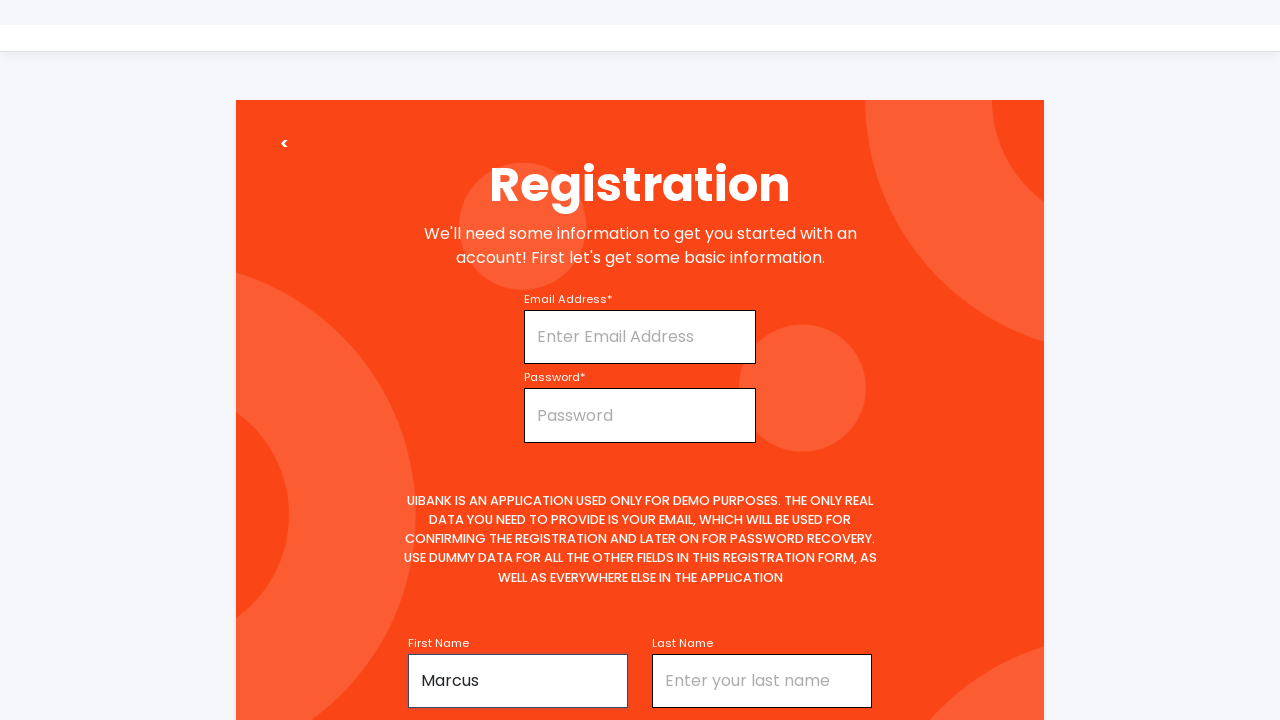

Selected 'Married' from marital status dropdown on select#maritalStatus
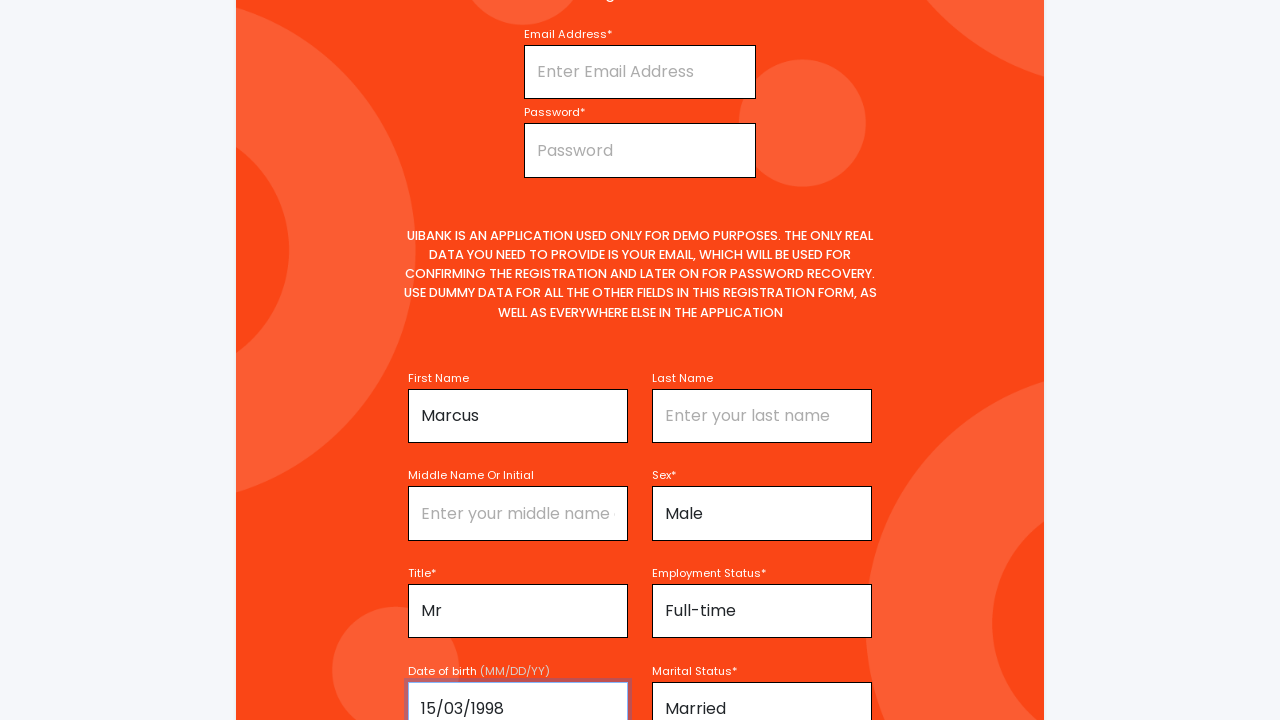

Filled number of dependents field with '2' on input#numberOfDependents
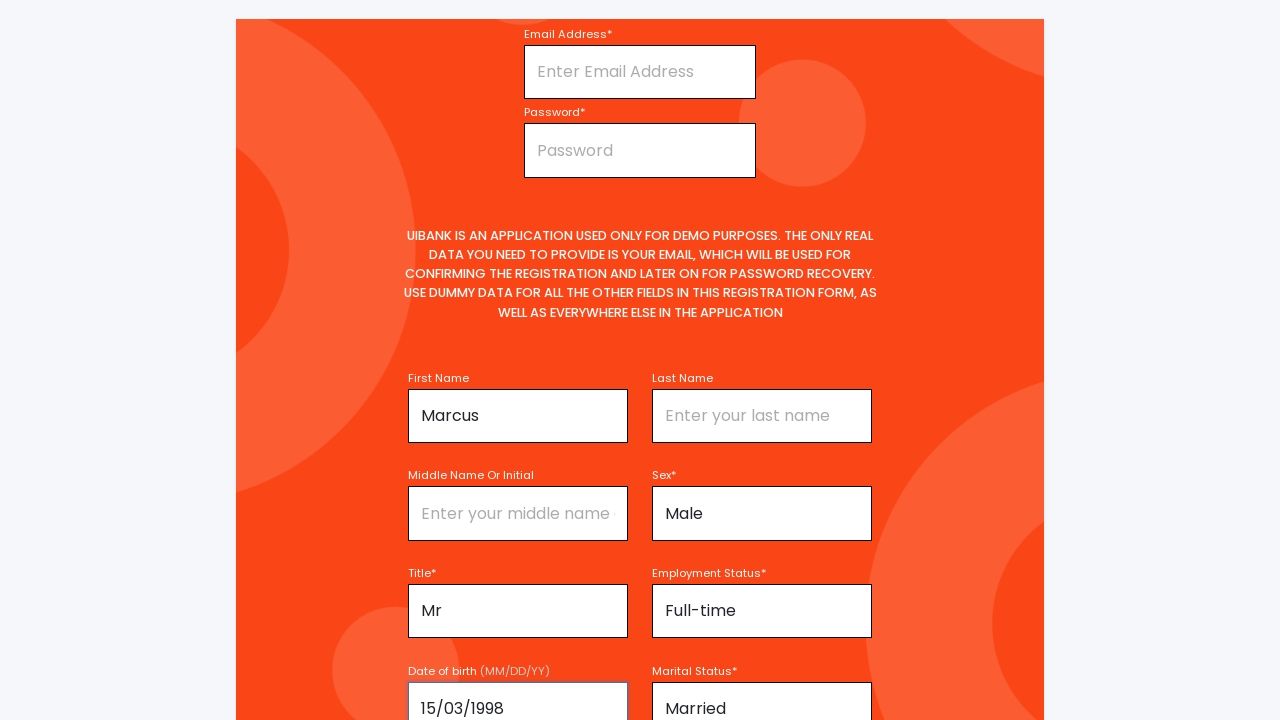

Filled username field with 'testuser2024' on input#username
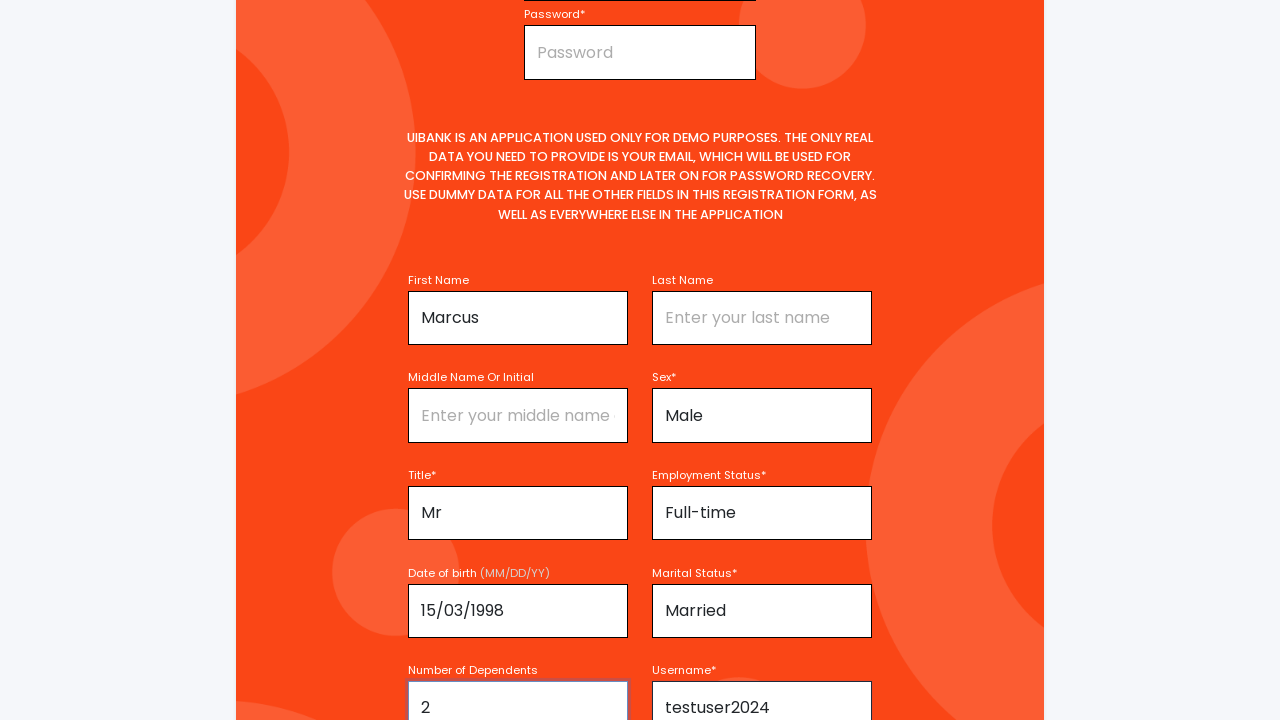

Filled email field with 'testuser2024@example.com' on input#email
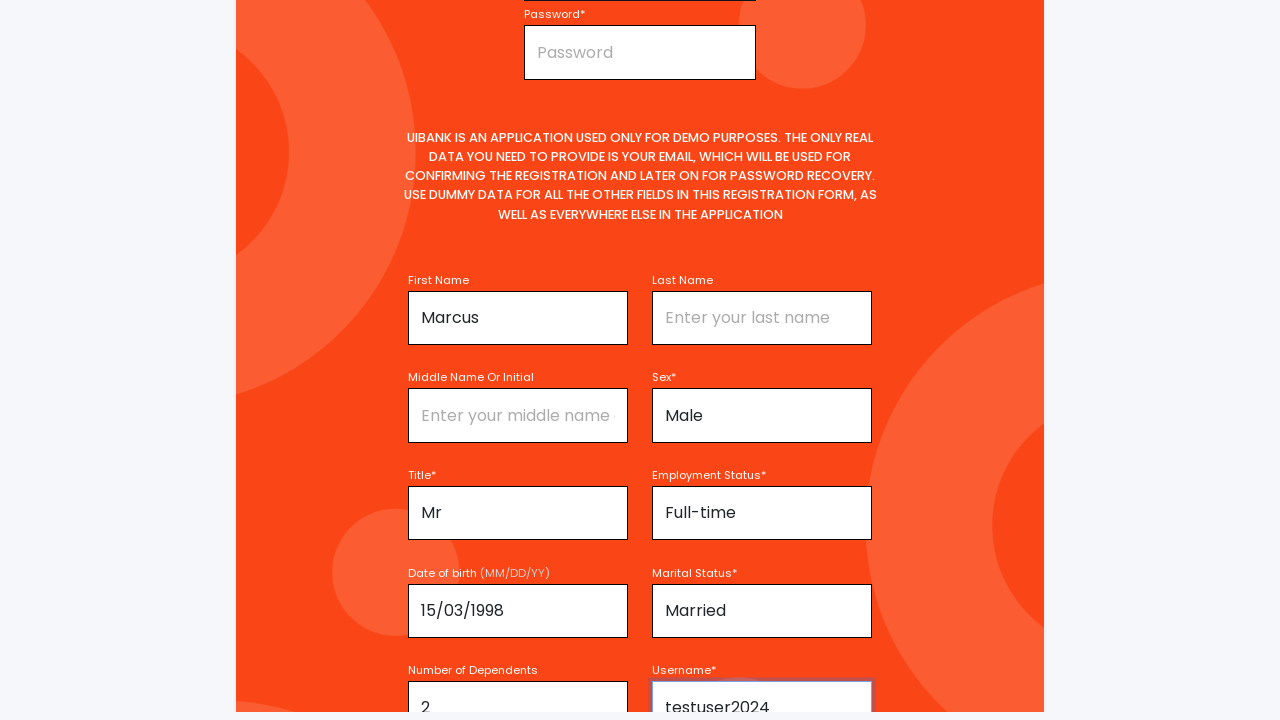

Filled password field with 'SecurePass123' on input#password
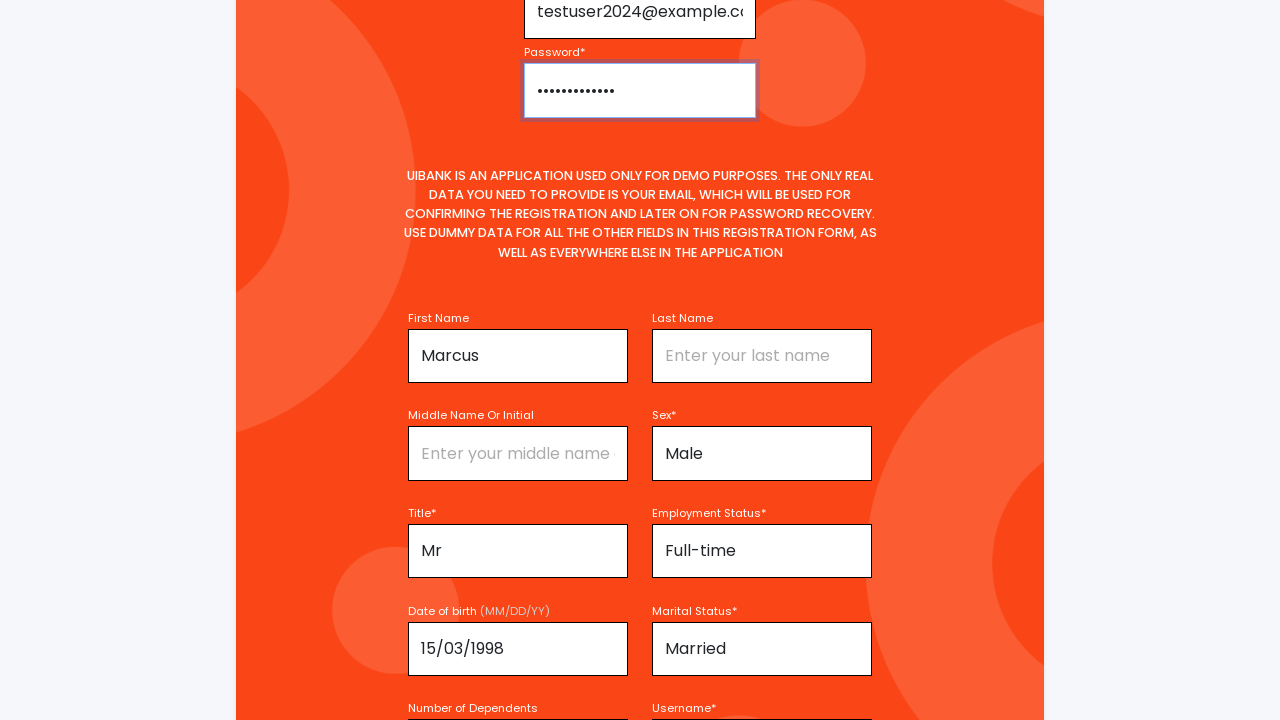

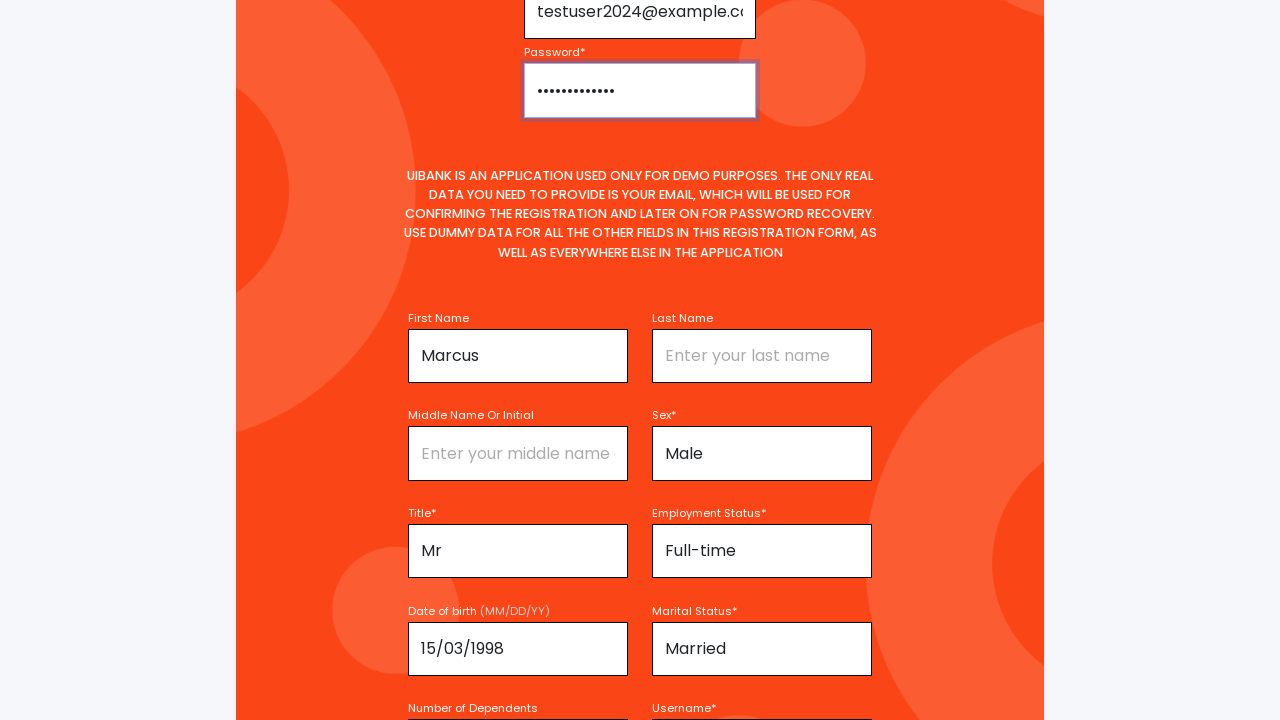